Tests that a todo item is removed when edited to an empty string

Starting URL: https://demo.playwright.dev/todomvc

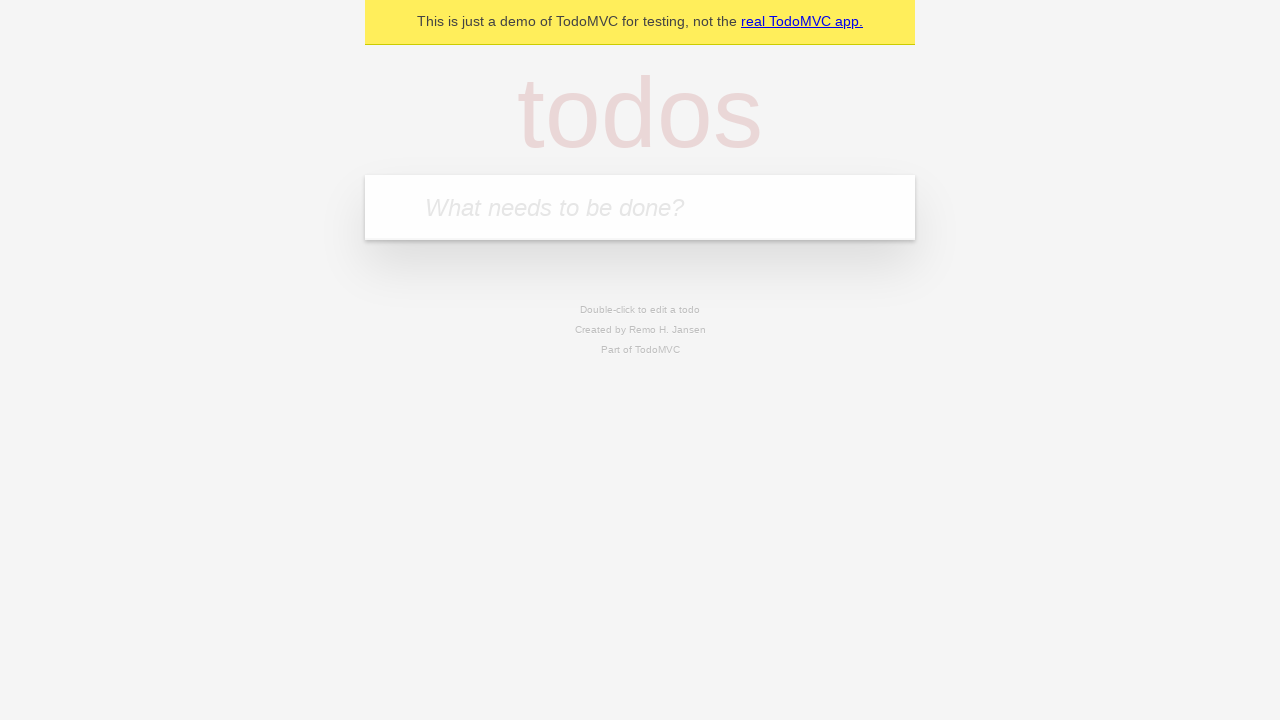

Filled todo input with 'buy some cheese' on internal:attr=[placeholder="What needs to be done?"i]
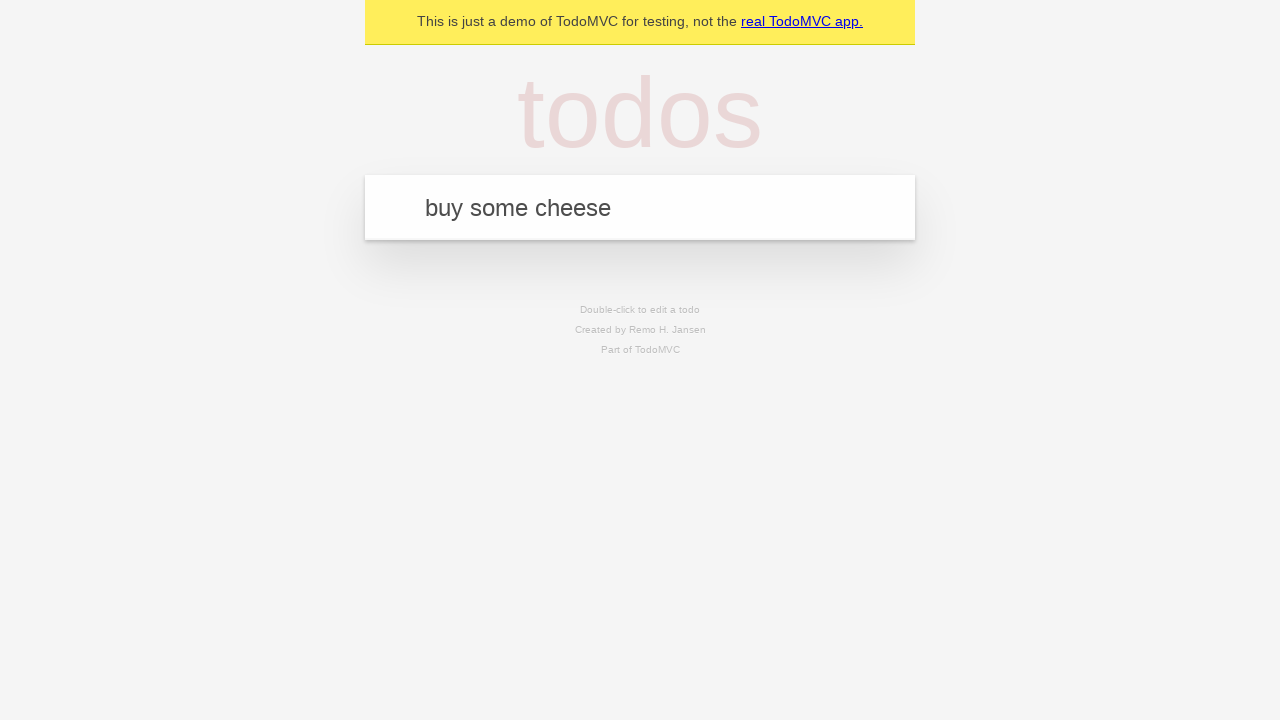

Pressed Enter to create first todo item on internal:attr=[placeholder="What needs to be done?"i]
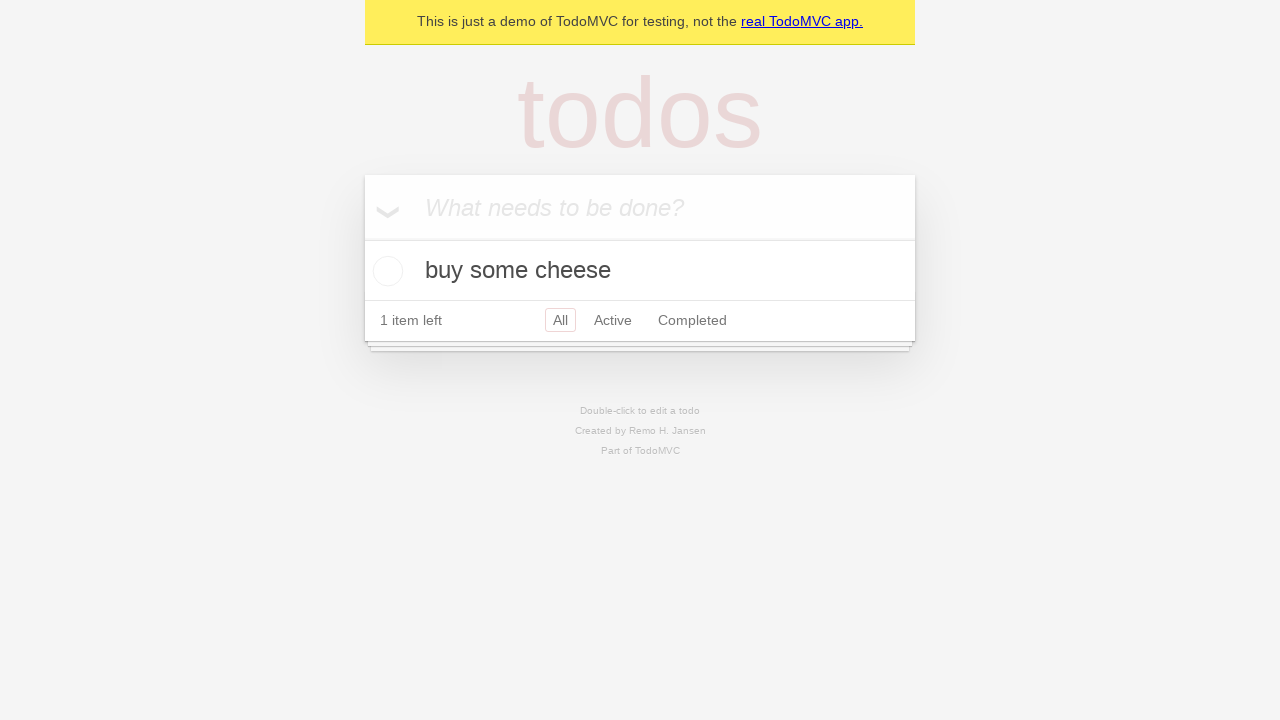

Filled todo input with 'feed the cat' on internal:attr=[placeholder="What needs to be done?"i]
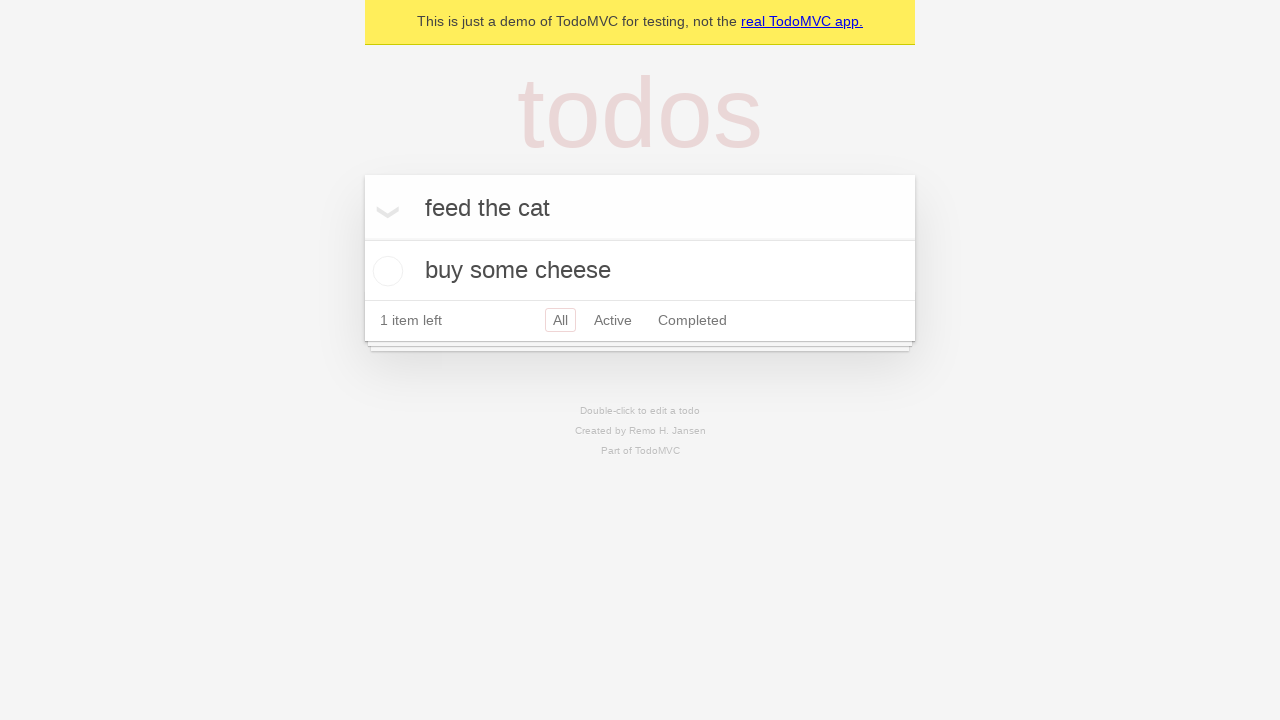

Pressed Enter to create second todo item on internal:attr=[placeholder="What needs to be done?"i]
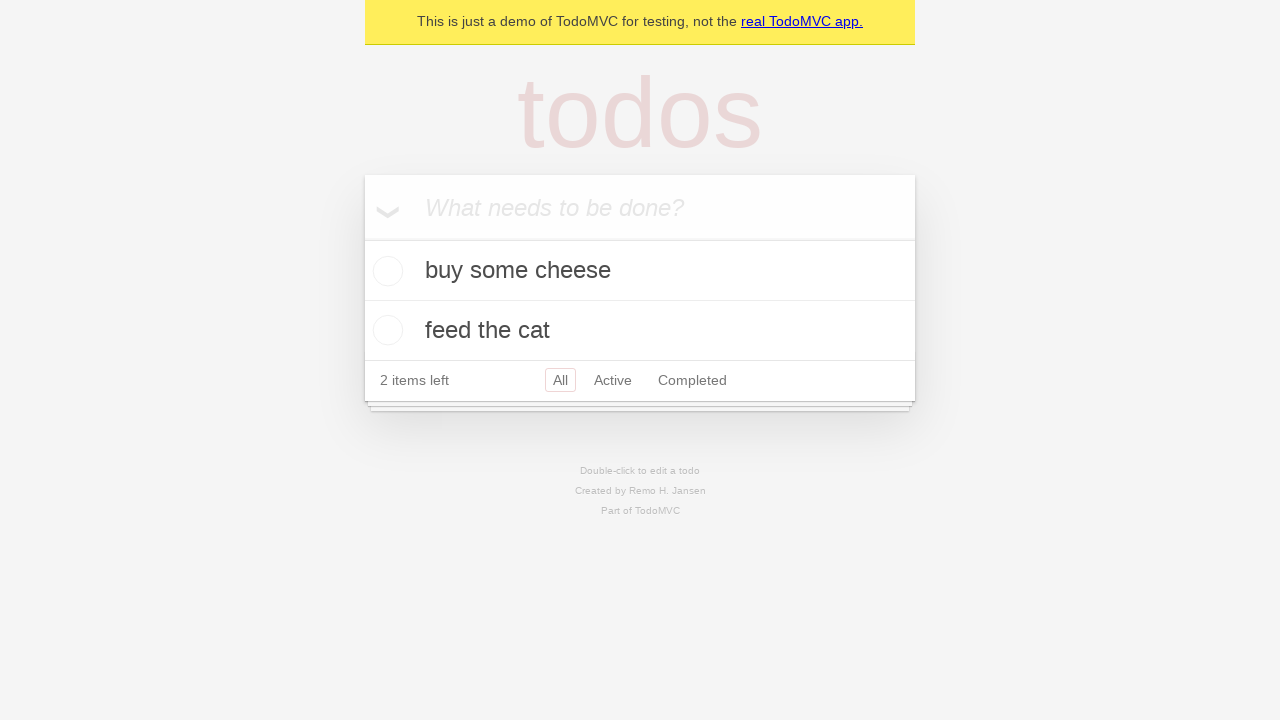

Filled todo input with 'book a doctors appointment' on internal:attr=[placeholder="What needs to be done?"i]
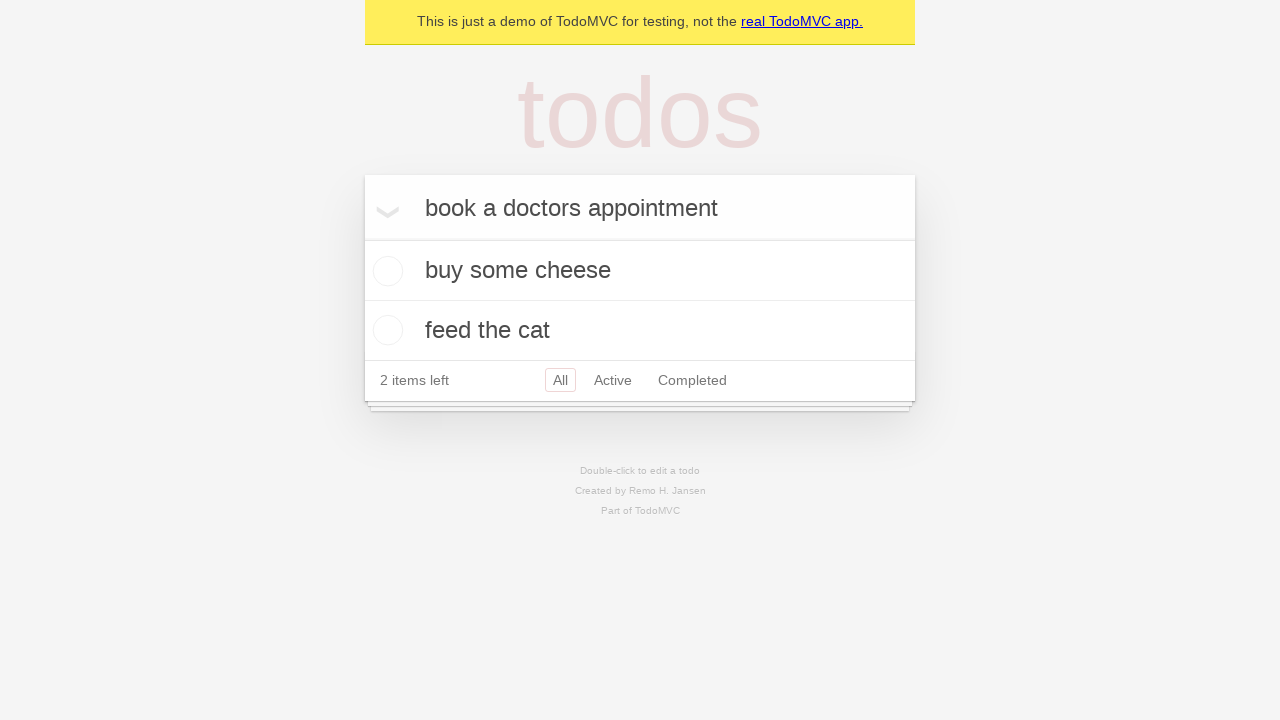

Pressed Enter to create third todo item on internal:attr=[placeholder="What needs to be done?"i]
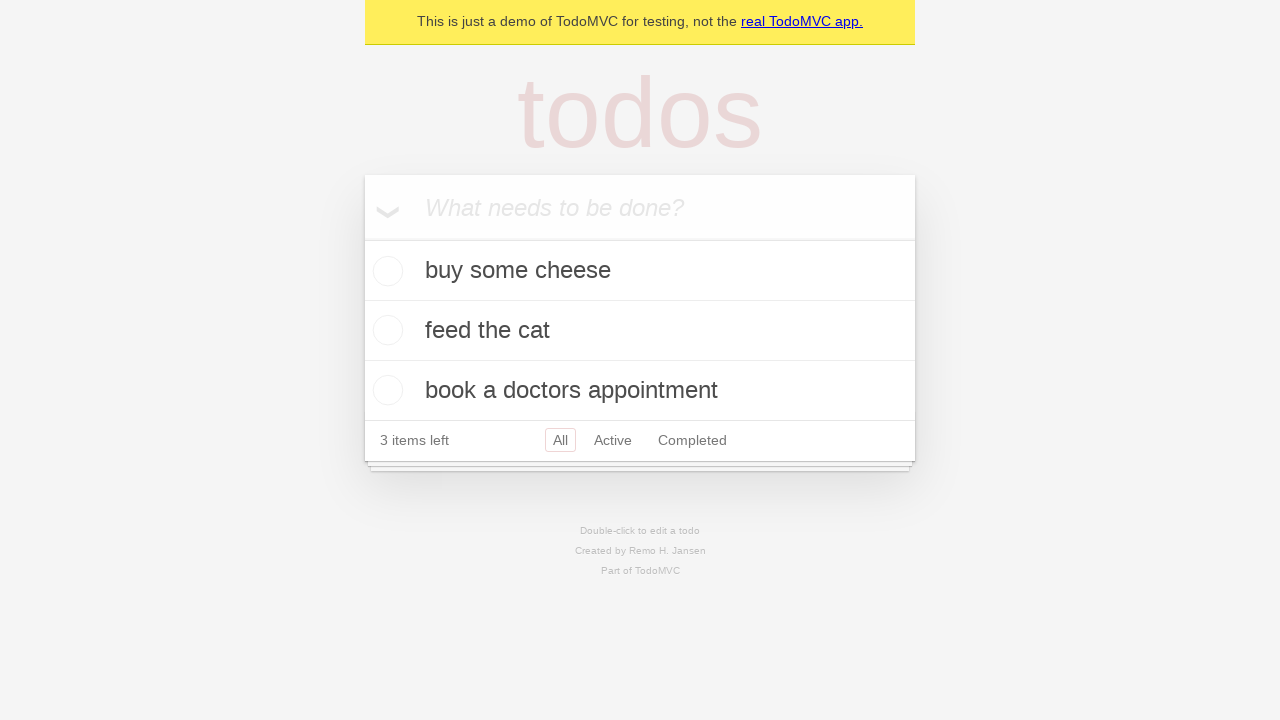

Located all todo items
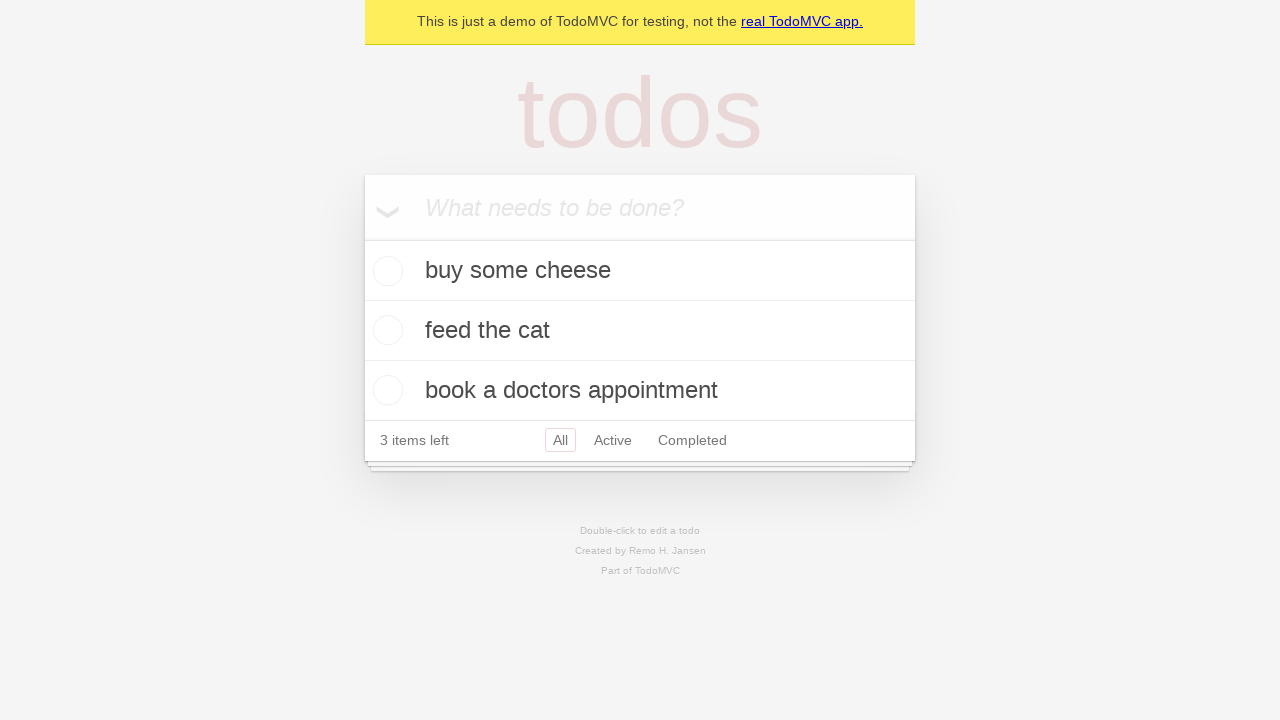

Double-clicked second todo item to enter edit mode at (640, 331) on internal:testid=[data-testid="todo-item"s] >> nth=1
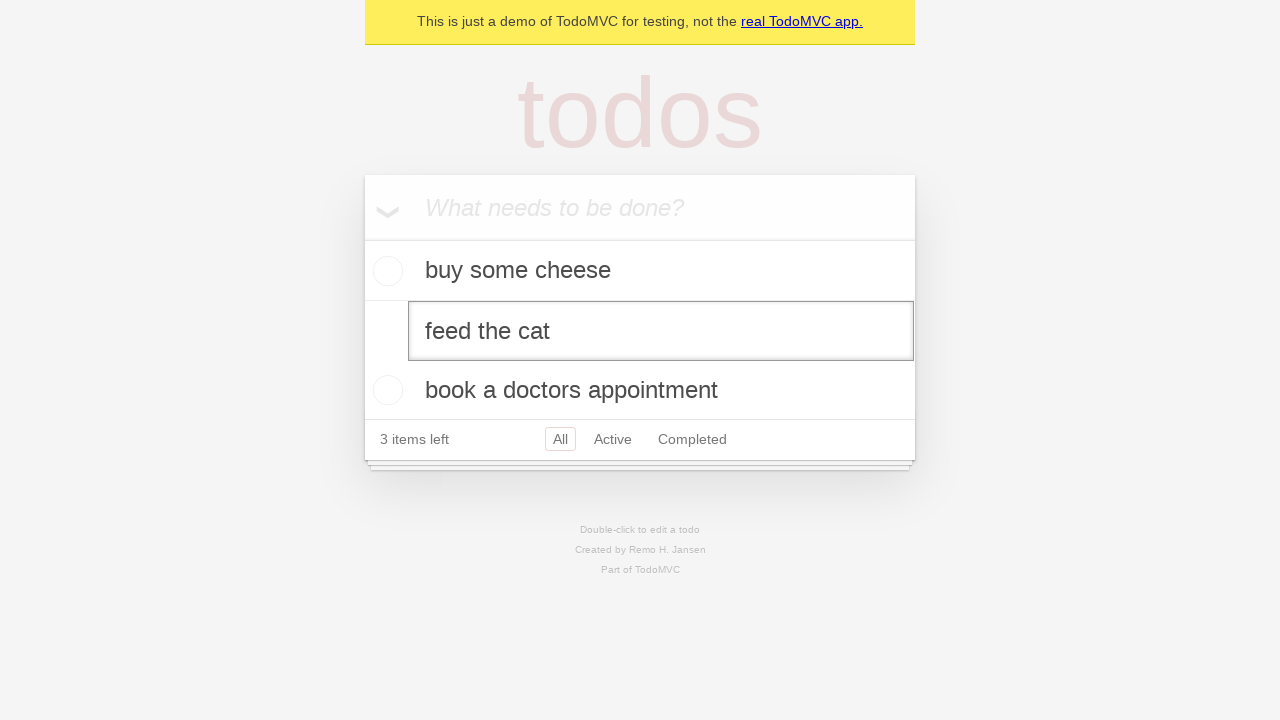

Cleared the edit field to empty string on internal:testid=[data-testid="todo-item"s] >> nth=1 >> internal:role=textbox[nam
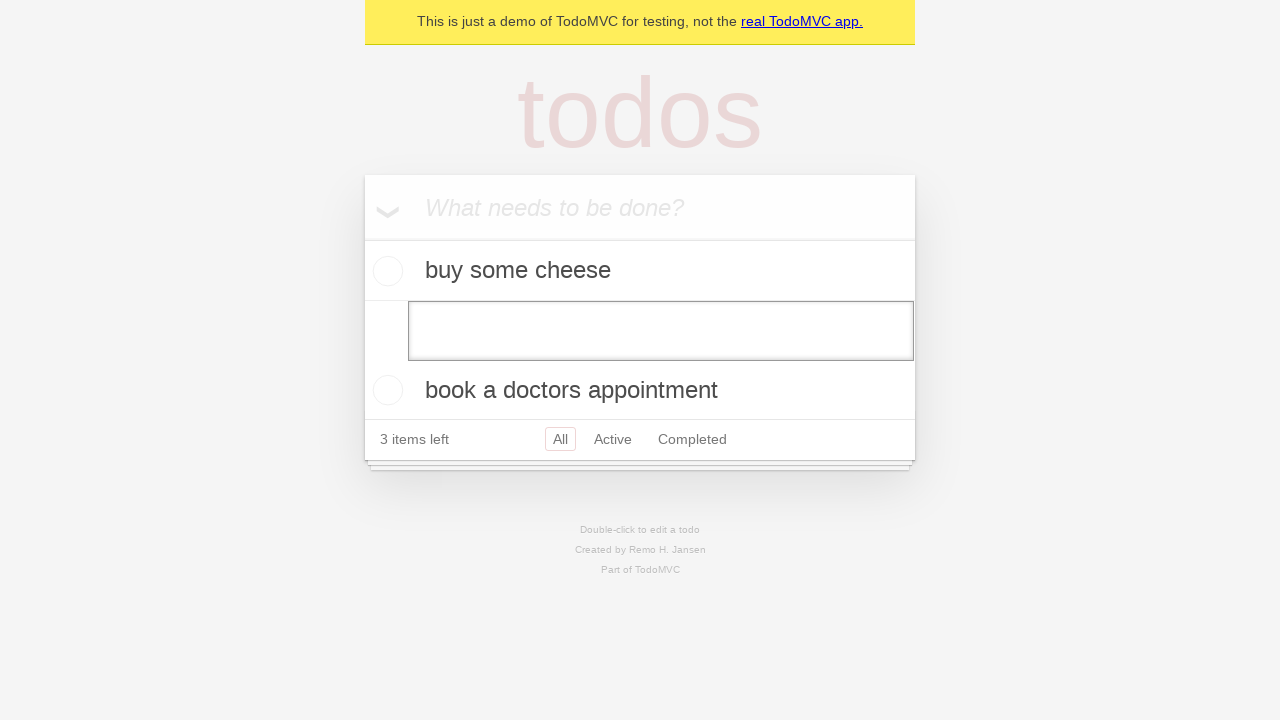

Pressed Enter to confirm edit with empty string, removing the todo item on internal:testid=[data-testid="todo-item"s] >> nth=1 >> internal:role=textbox[nam
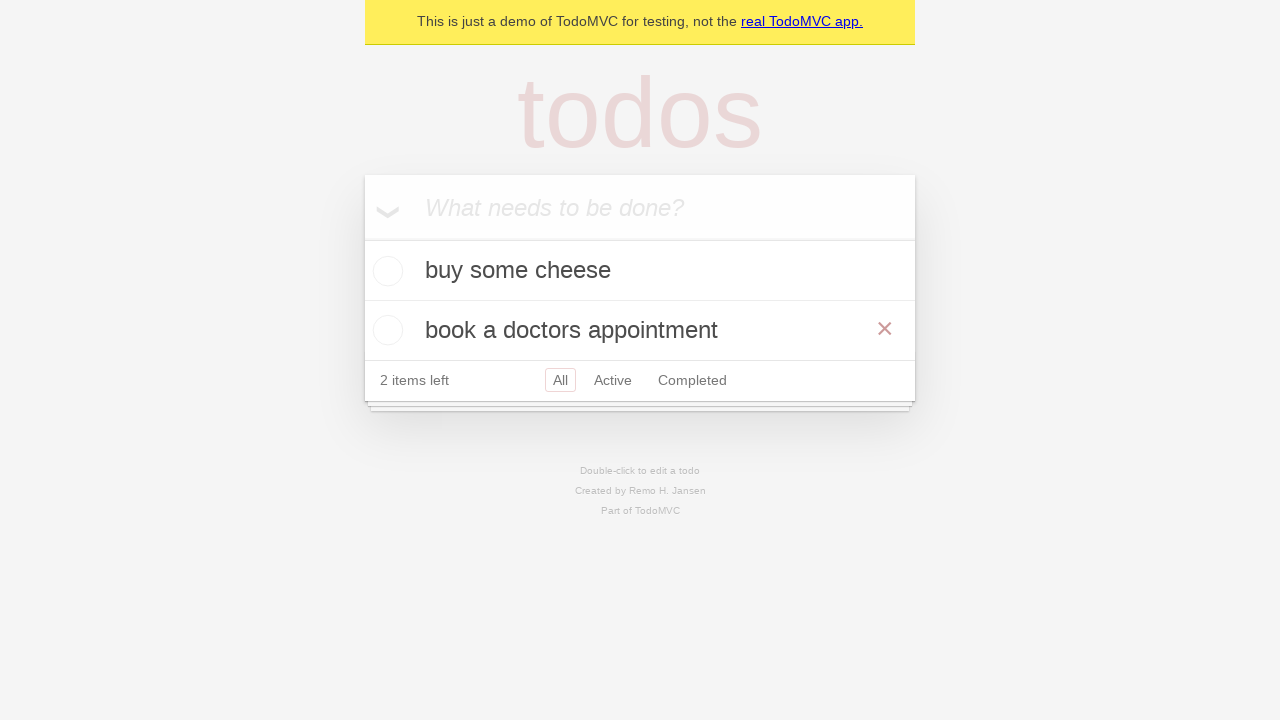

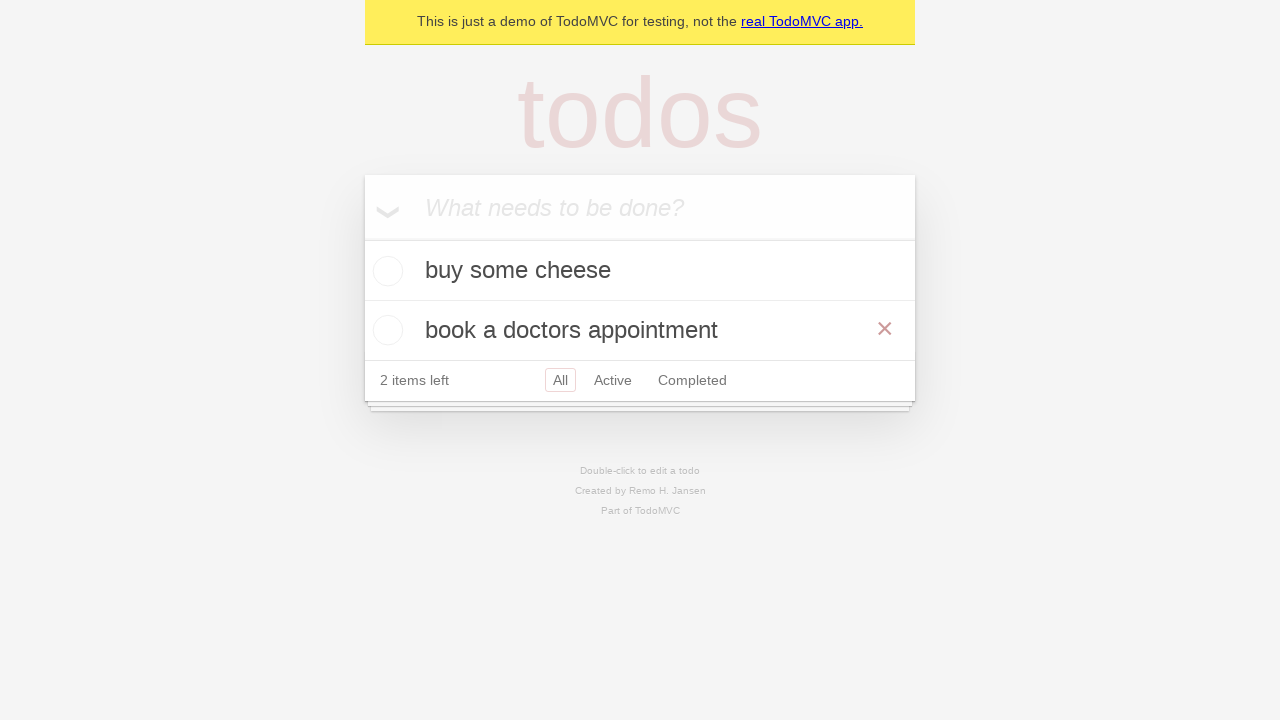